Tests clearing the complete state of all items by checking and unchecking the toggle all

Starting URL: https://demo.playwright.dev/todomvc

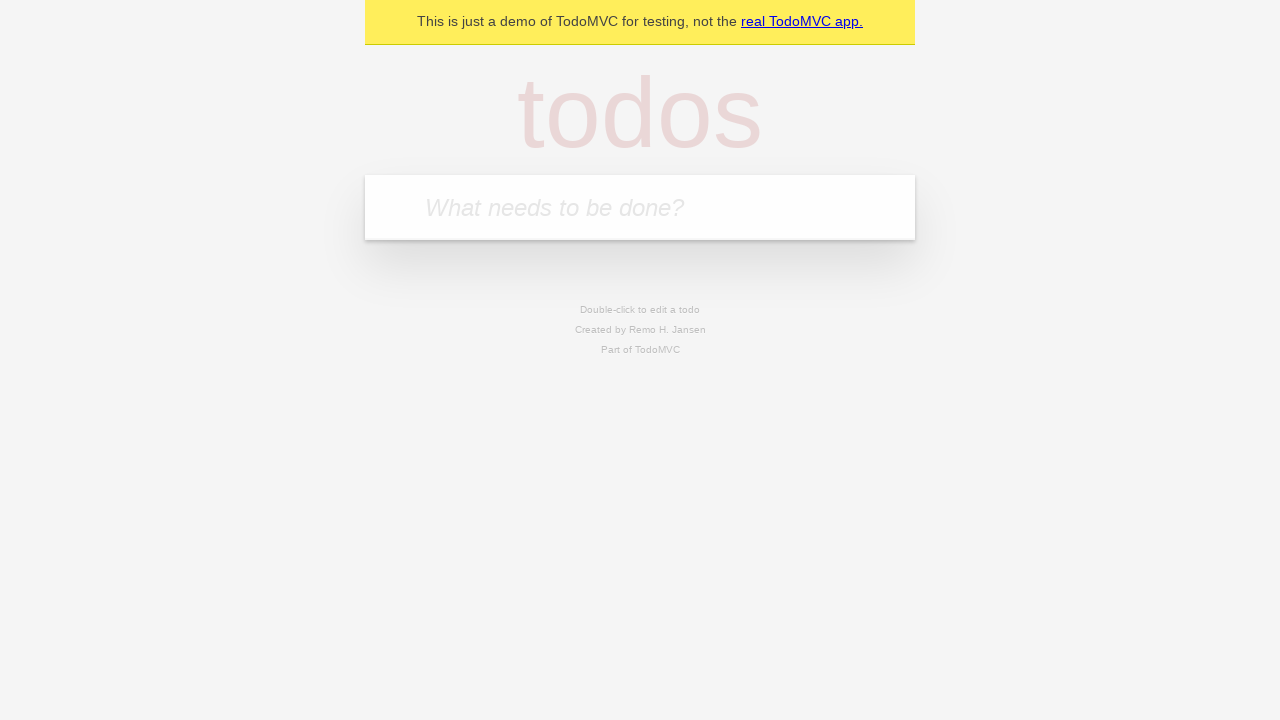

Filled todo input with 'buy some cheese' on internal:attr=[placeholder="What needs to be done?"i]
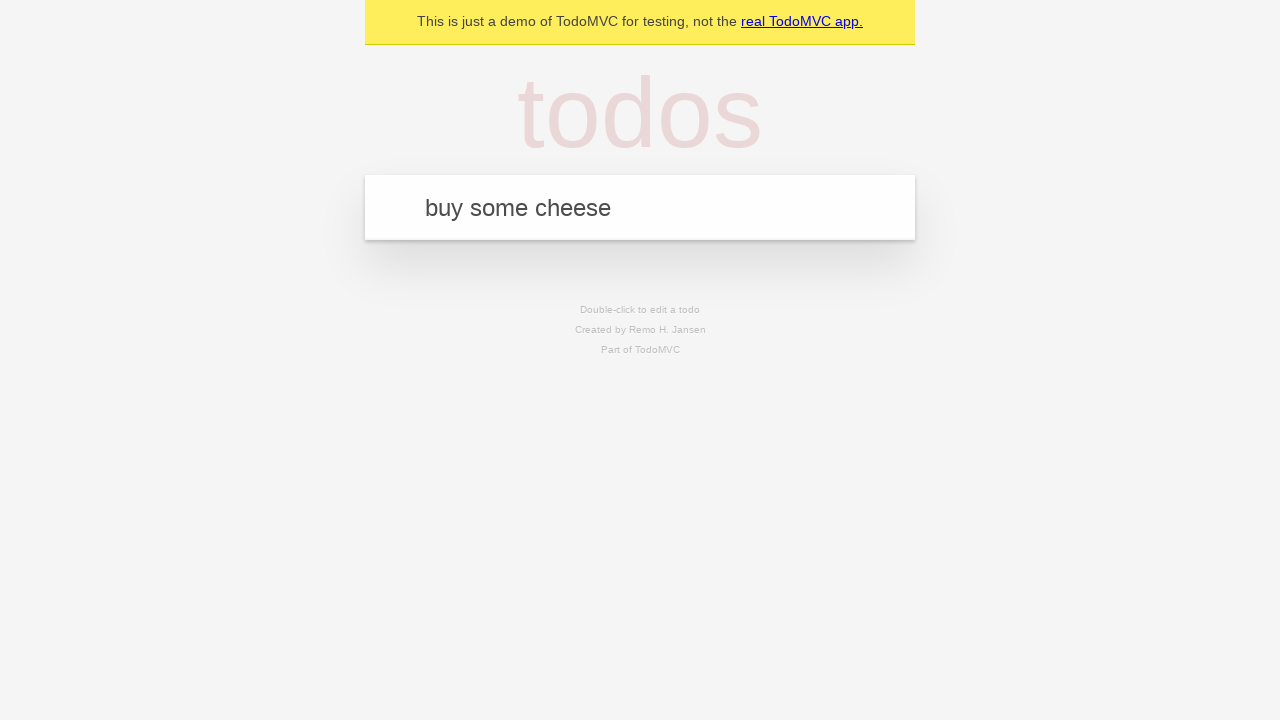

Pressed Enter to add first todo item on internal:attr=[placeholder="What needs to be done?"i]
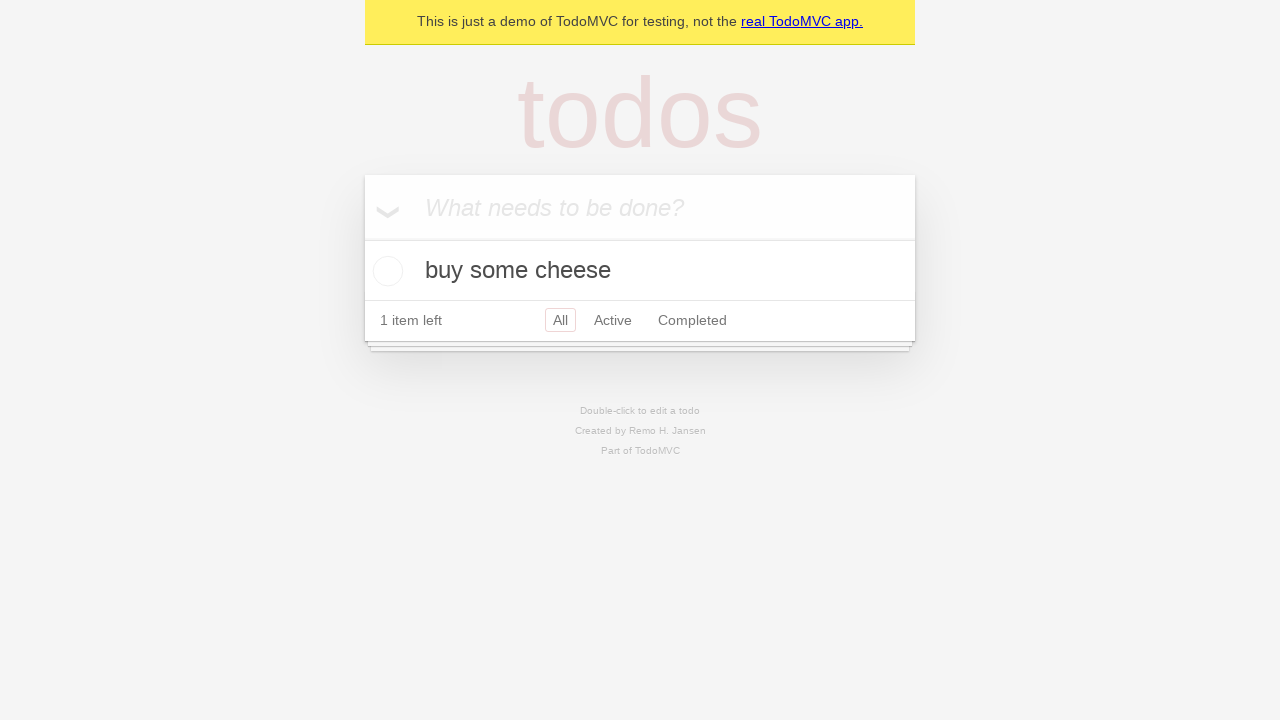

Filled todo input with 'feed the cat' on internal:attr=[placeholder="What needs to be done?"i]
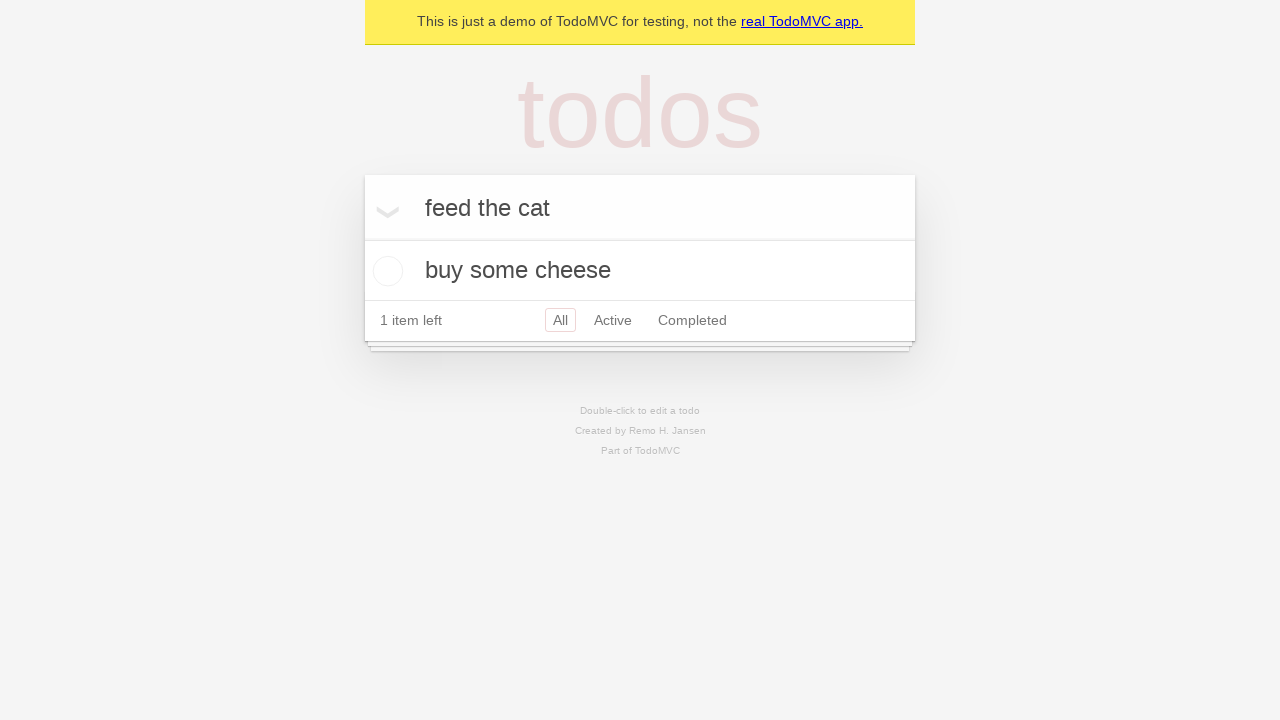

Pressed Enter to add second todo item on internal:attr=[placeholder="What needs to be done?"i]
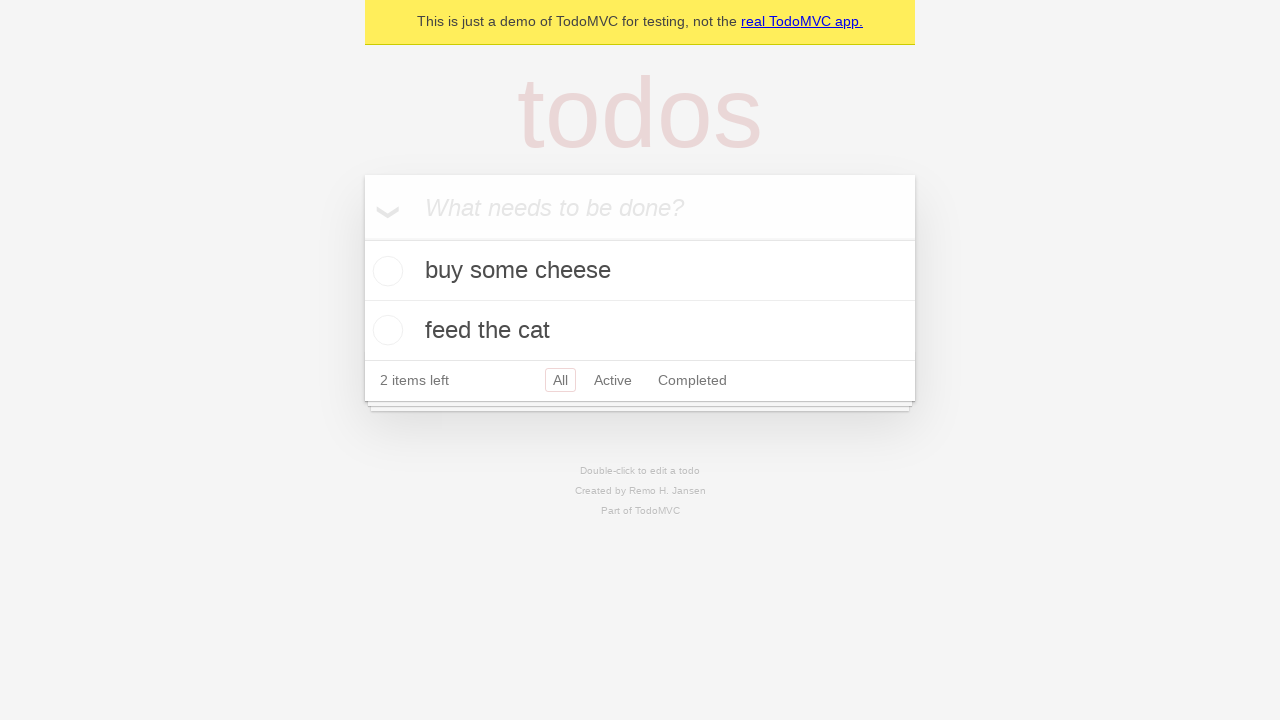

Filled todo input with 'book a doctors appointment' on internal:attr=[placeholder="What needs to be done?"i]
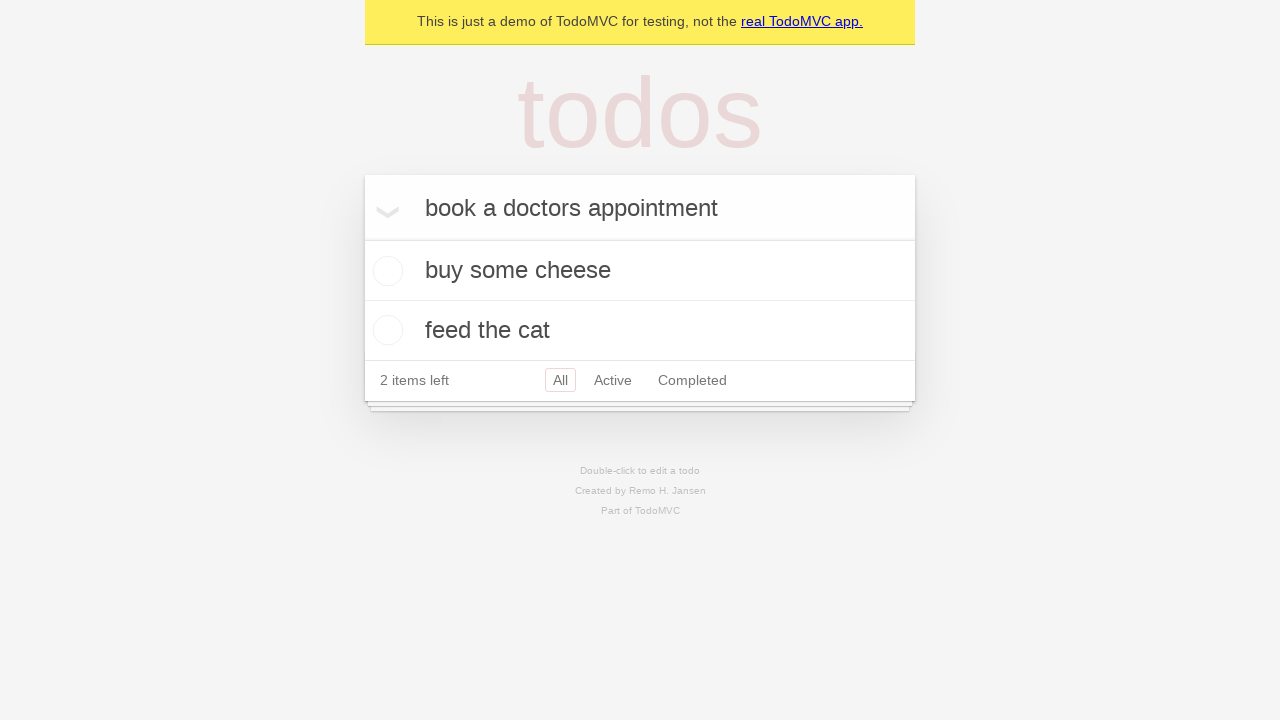

Pressed Enter to add third todo item on internal:attr=[placeholder="What needs to be done?"i]
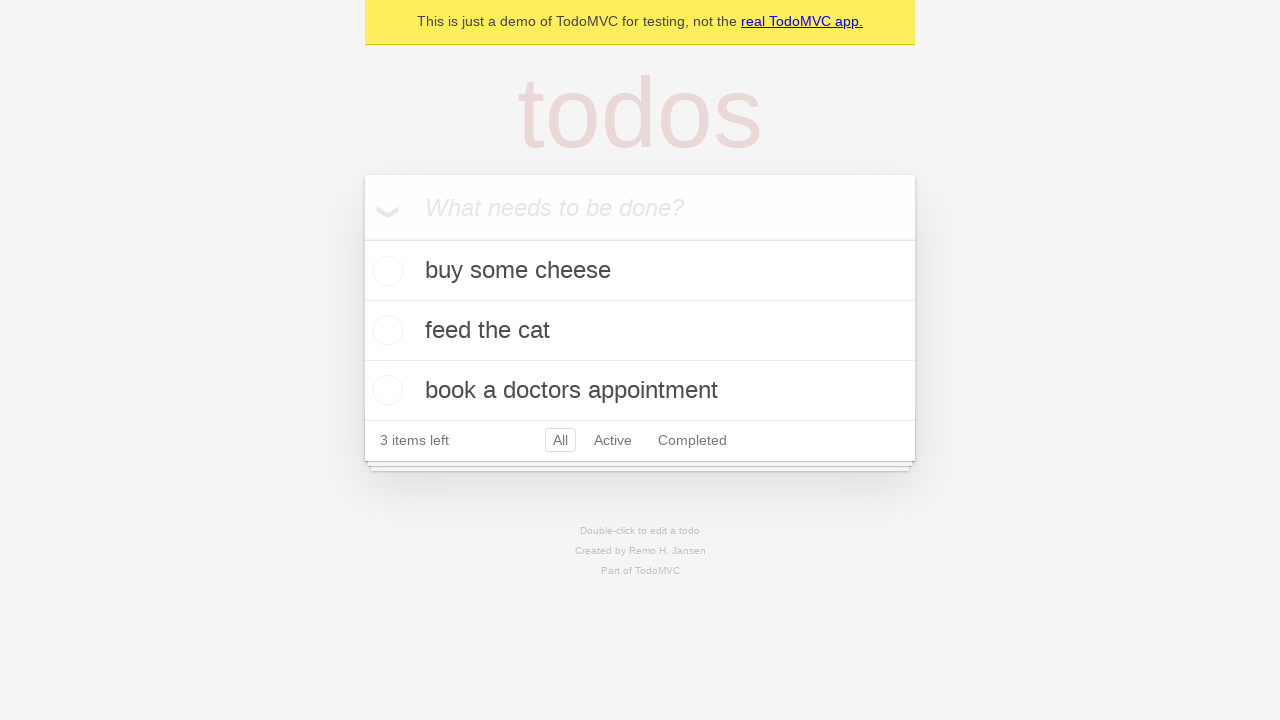

Clicked 'Mark all as complete' toggle to check all items at (362, 238) on internal:label="Mark all as complete"i
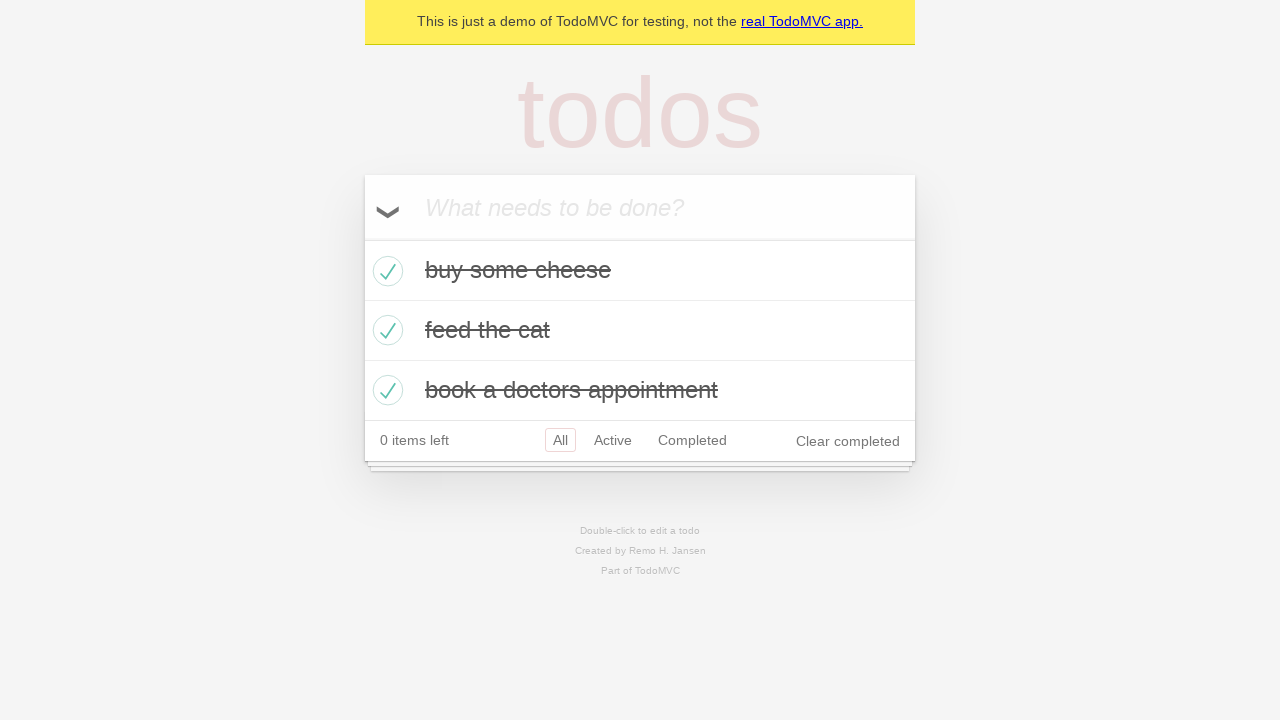

Clicked 'Mark all as complete' toggle to uncheck all items at (362, 238) on internal:label="Mark all as complete"i
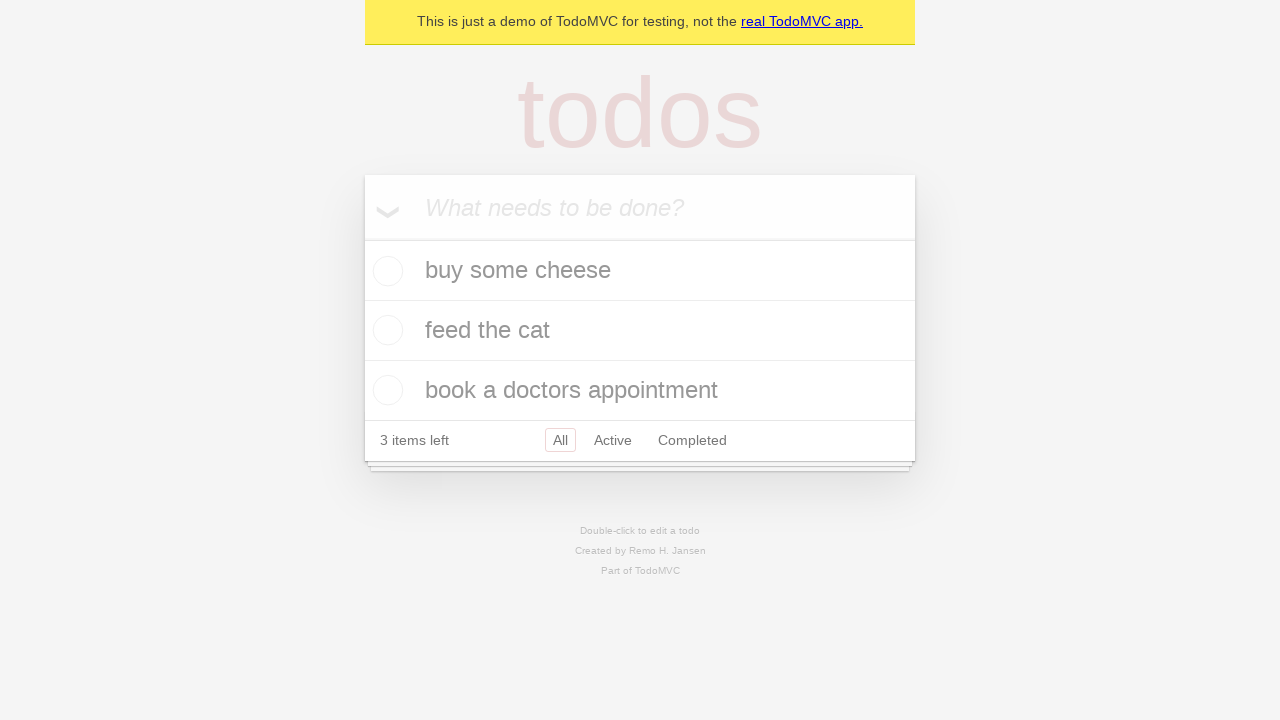

Waited for todo items to be present in the DOM
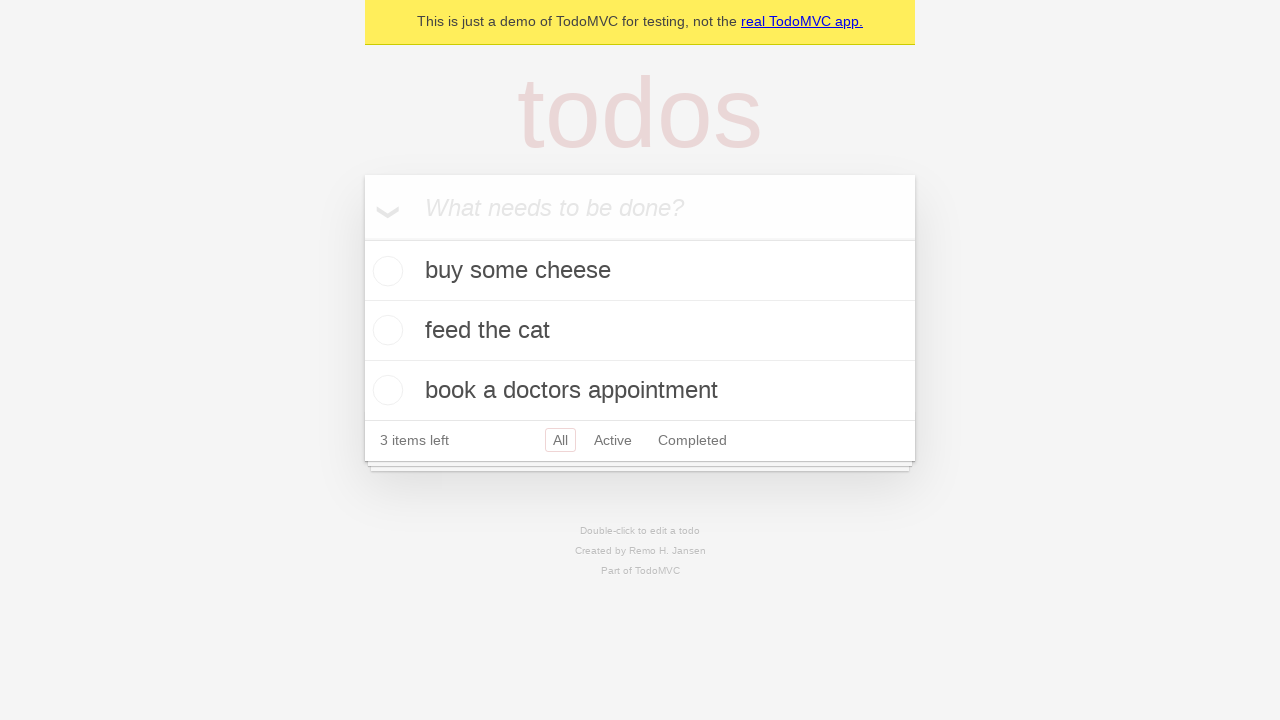

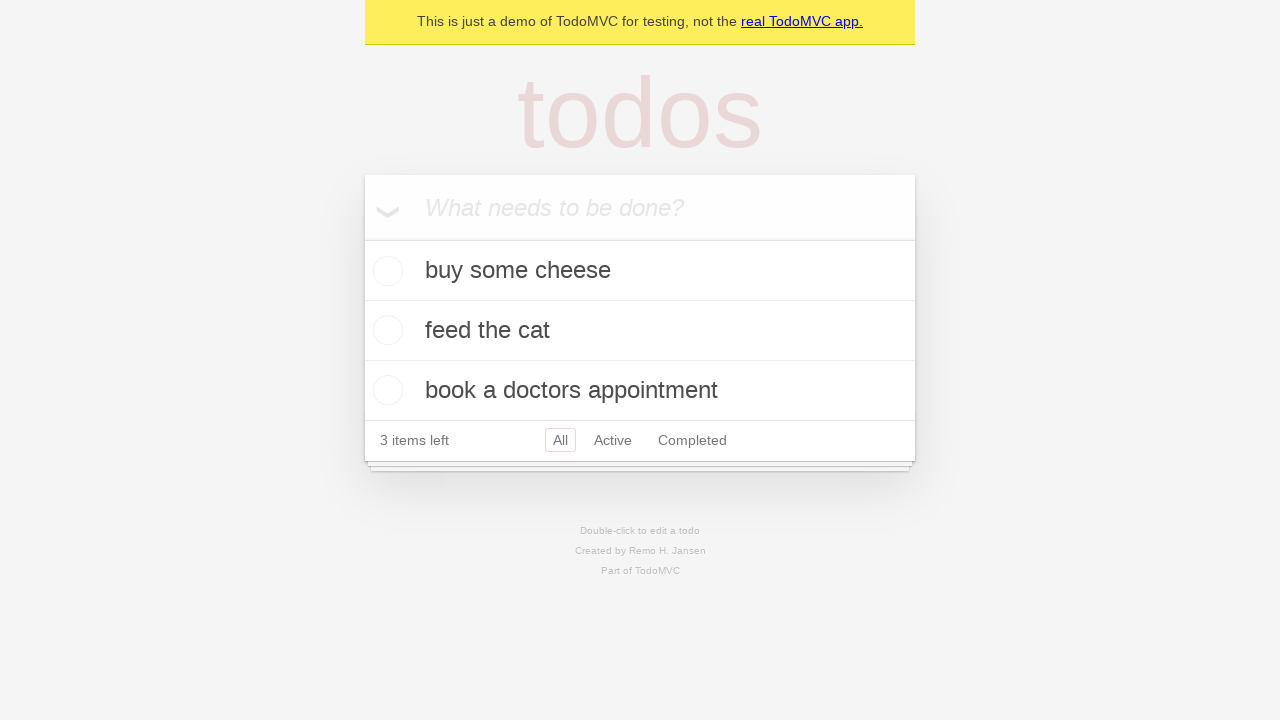